Tests that edits are cancelled when pressing Escape key

Starting URL: https://demo.playwright.dev/todomvc

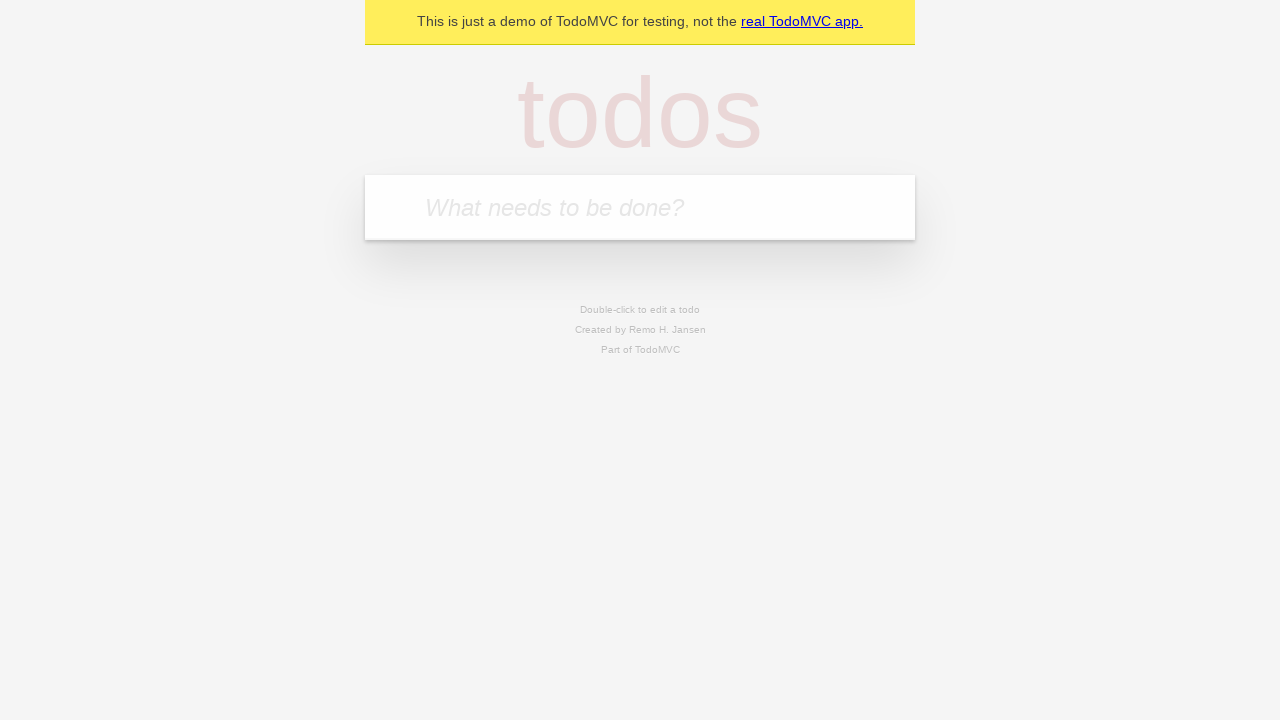

Filled input field with 'buy some cheese' on internal:attr=[placeholder="What needs to be done?"i]
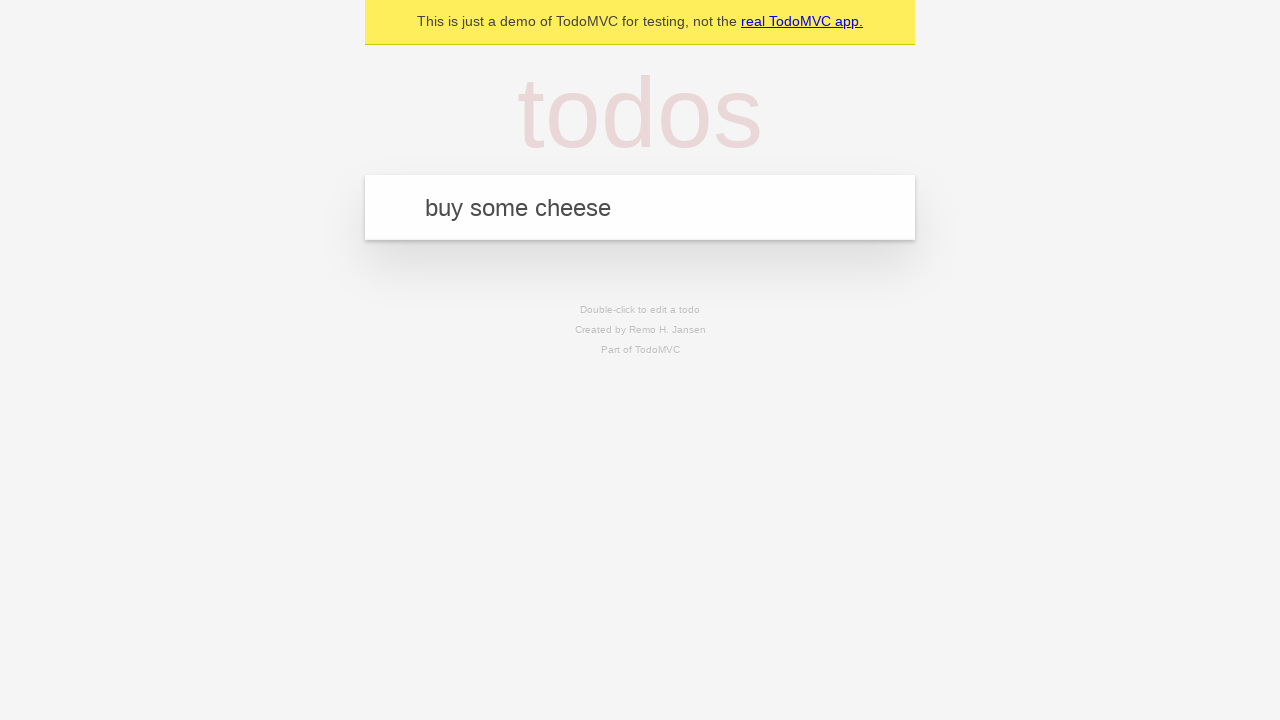

Pressed Enter to add first todo 'buy some cheese' on internal:attr=[placeholder="What needs to be done?"i]
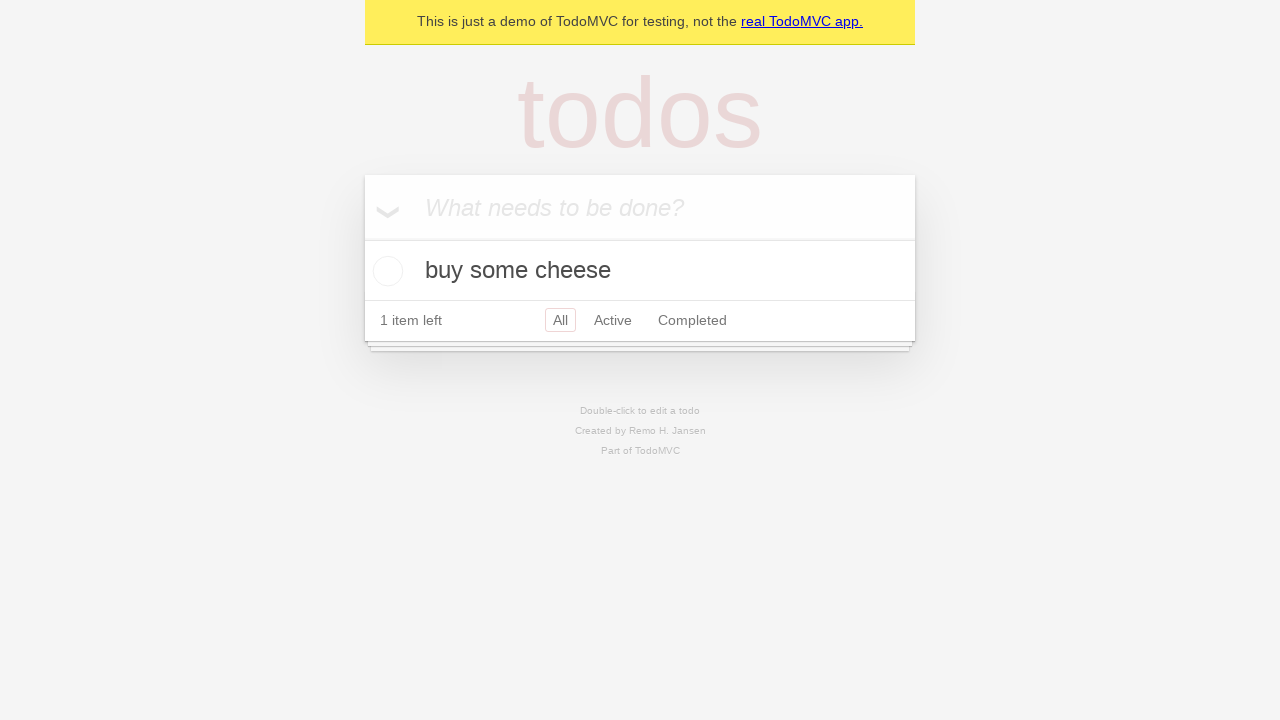

Filled input field with 'feed the cat' on internal:attr=[placeholder="What needs to be done?"i]
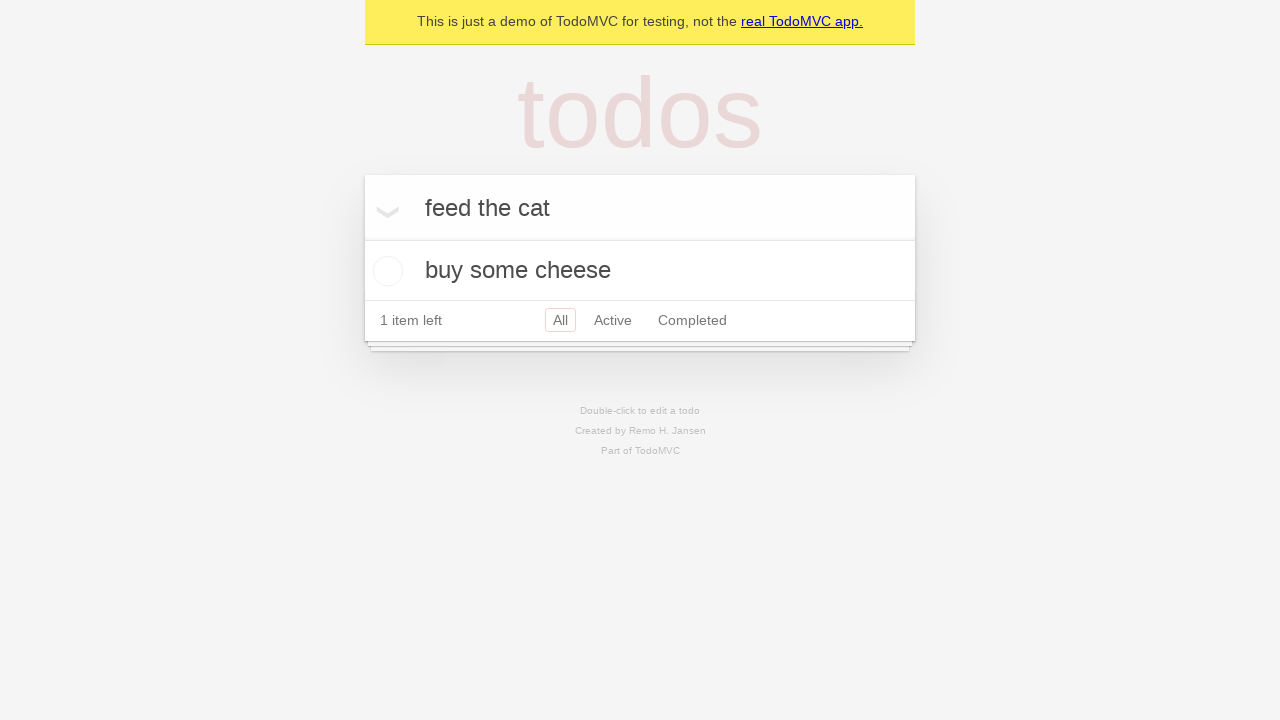

Pressed Enter to add second todo 'feed the cat' on internal:attr=[placeholder="What needs to be done?"i]
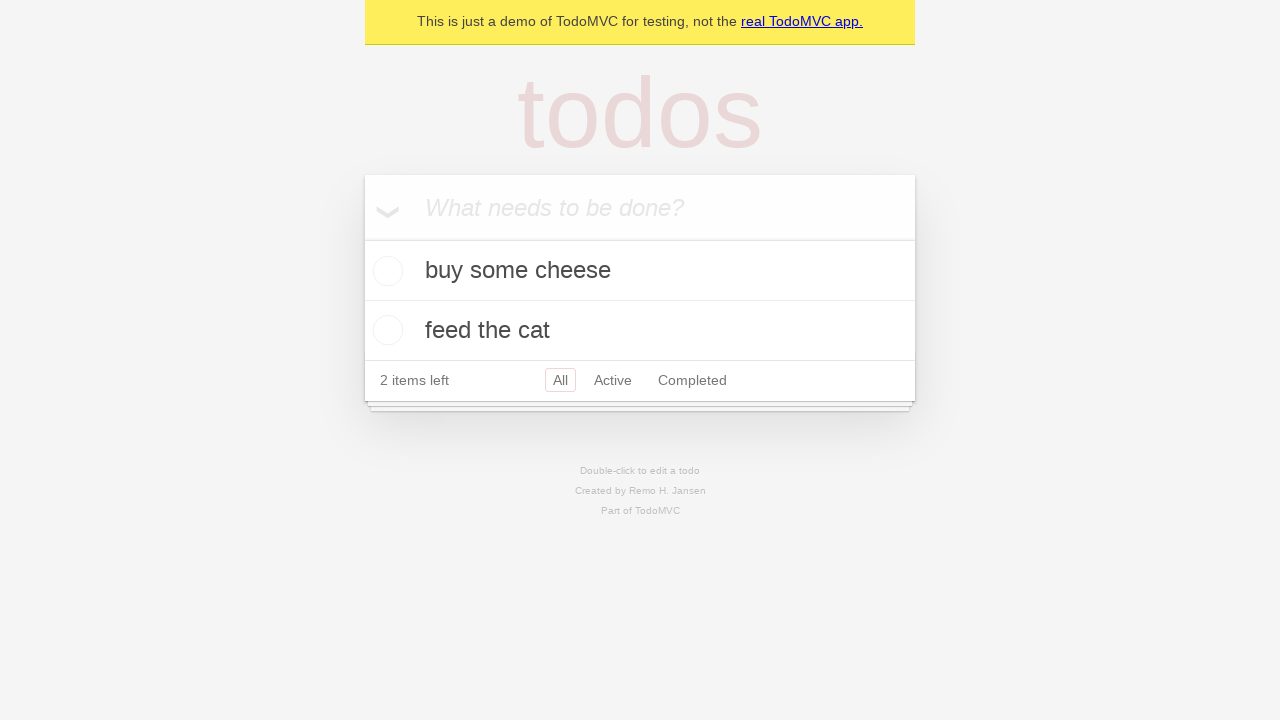

Filled input field with 'book a doctors appointment' on internal:attr=[placeholder="What needs to be done?"i]
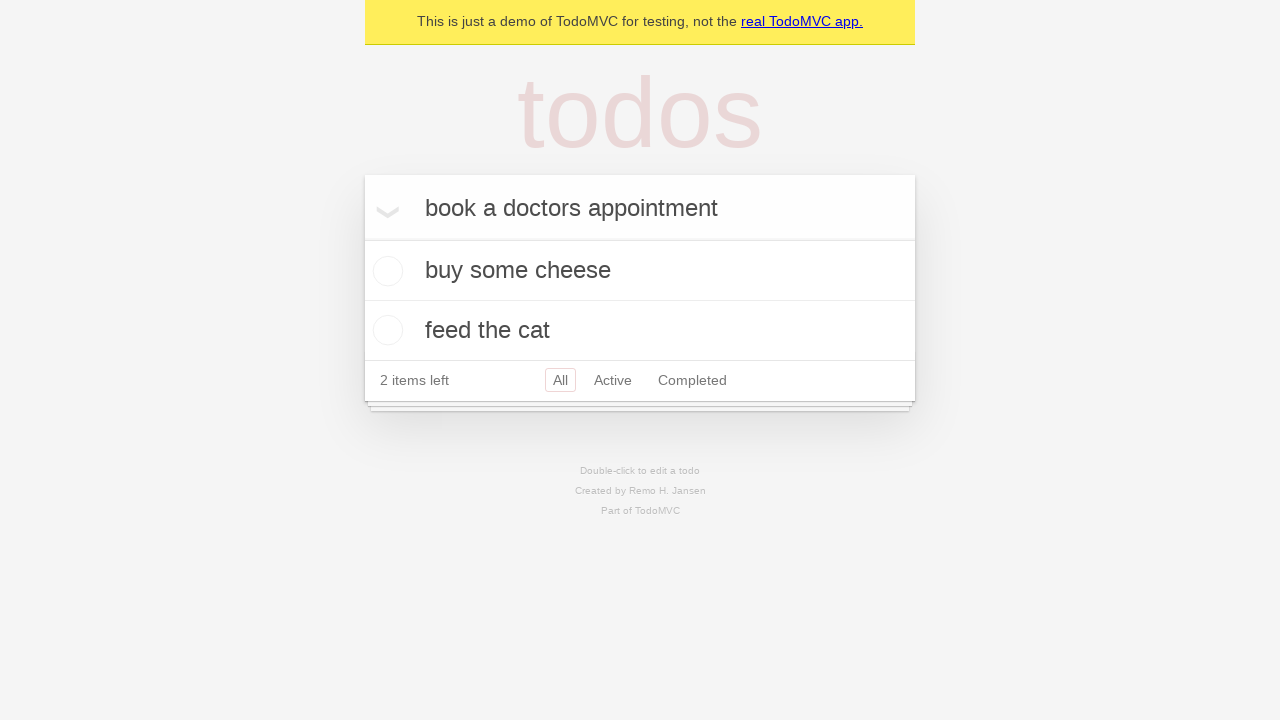

Pressed Enter to add third todo 'book a doctors appointment' on internal:attr=[placeholder="What needs to be done?"i]
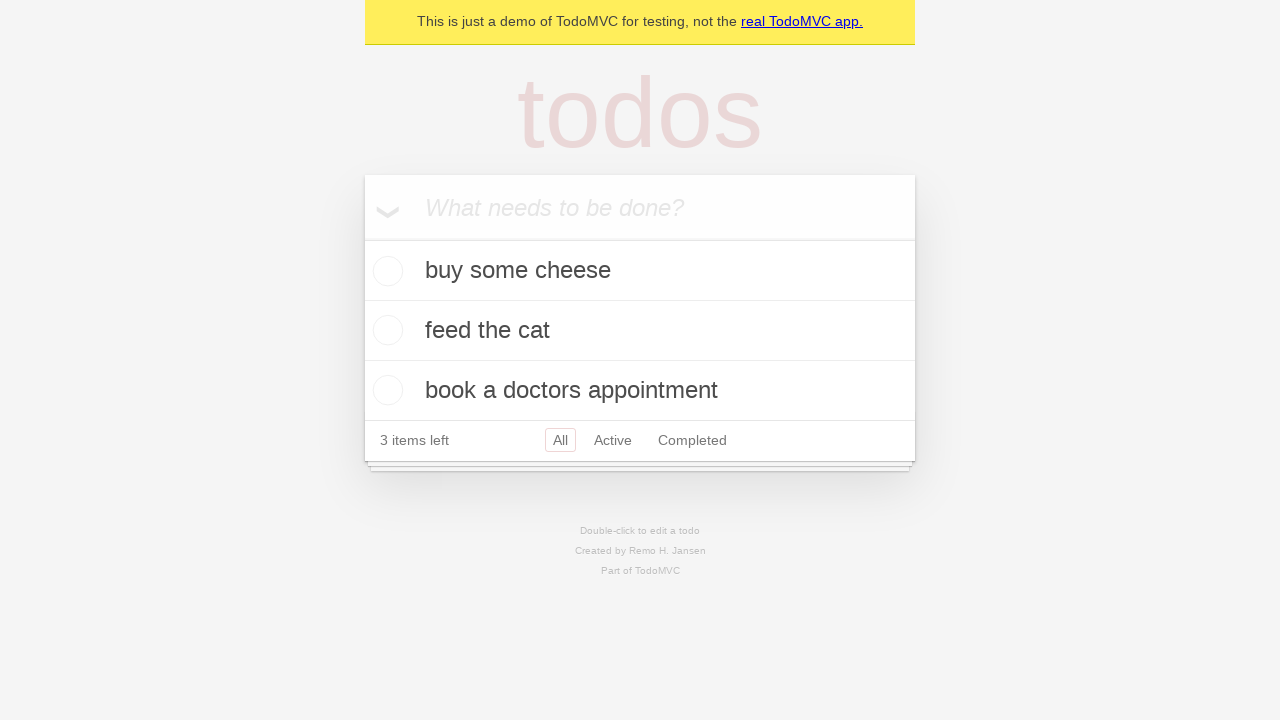

Double-clicked second todo item to enter edit mode at (640, 331) on internal:testid=[data-testid="todo-item"s] >> nth=1
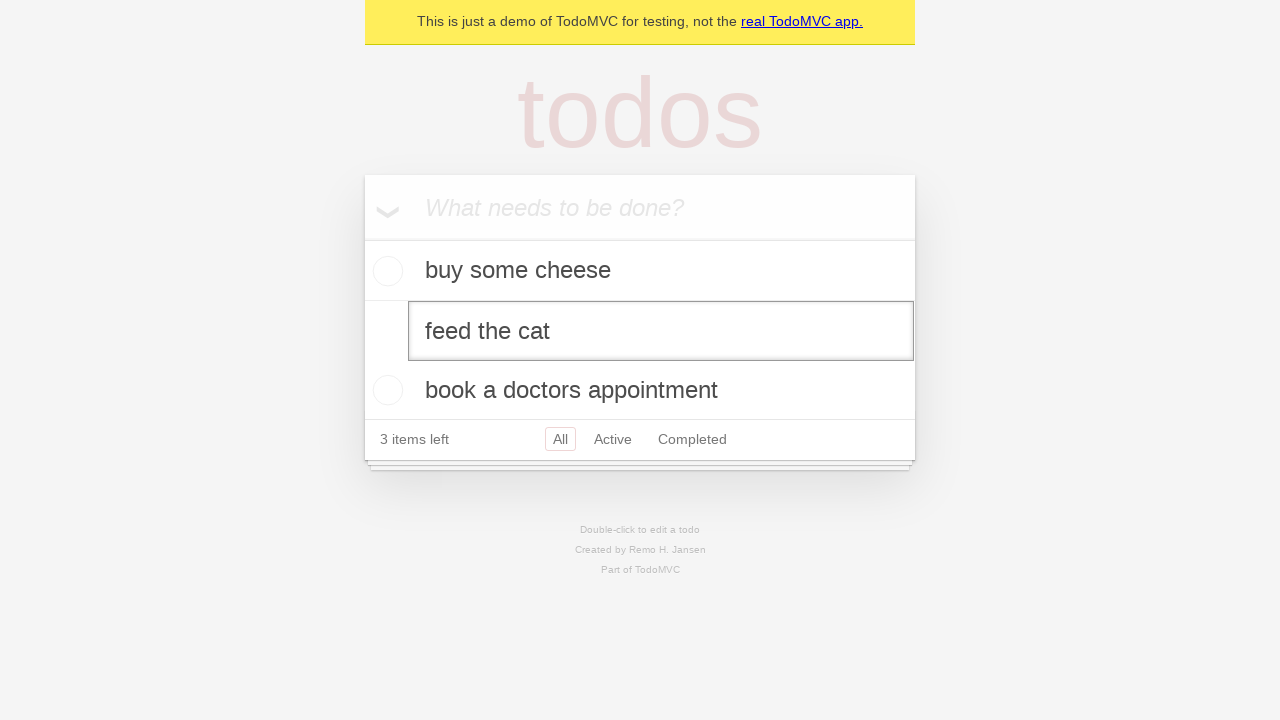

Filled edit field with 'buy some sausages' on internal:testid=[data-testid="todo-item"s] >> nth=1 >> internal:role=textbox[nam
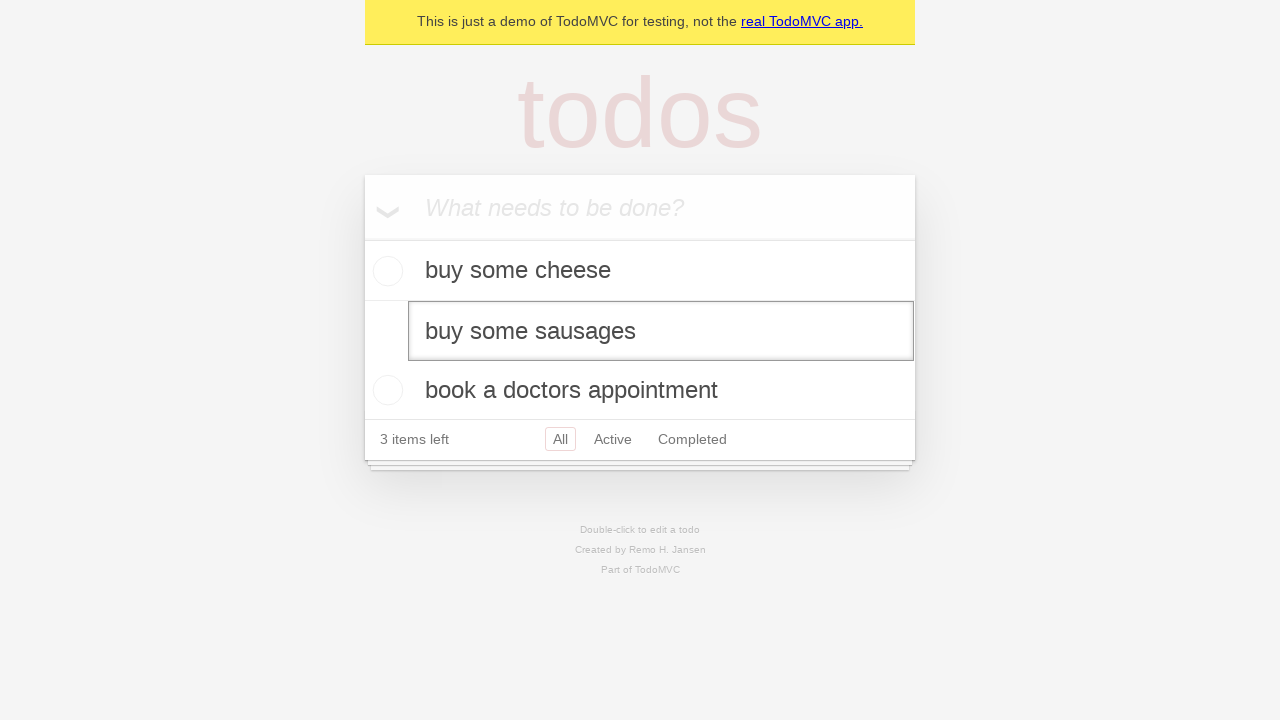

Pressed Escape key to cancel edit and revert changes on internal:testid=[data-testid="todo-item"s] >> nth=1 >> internal:role=textbox[nam
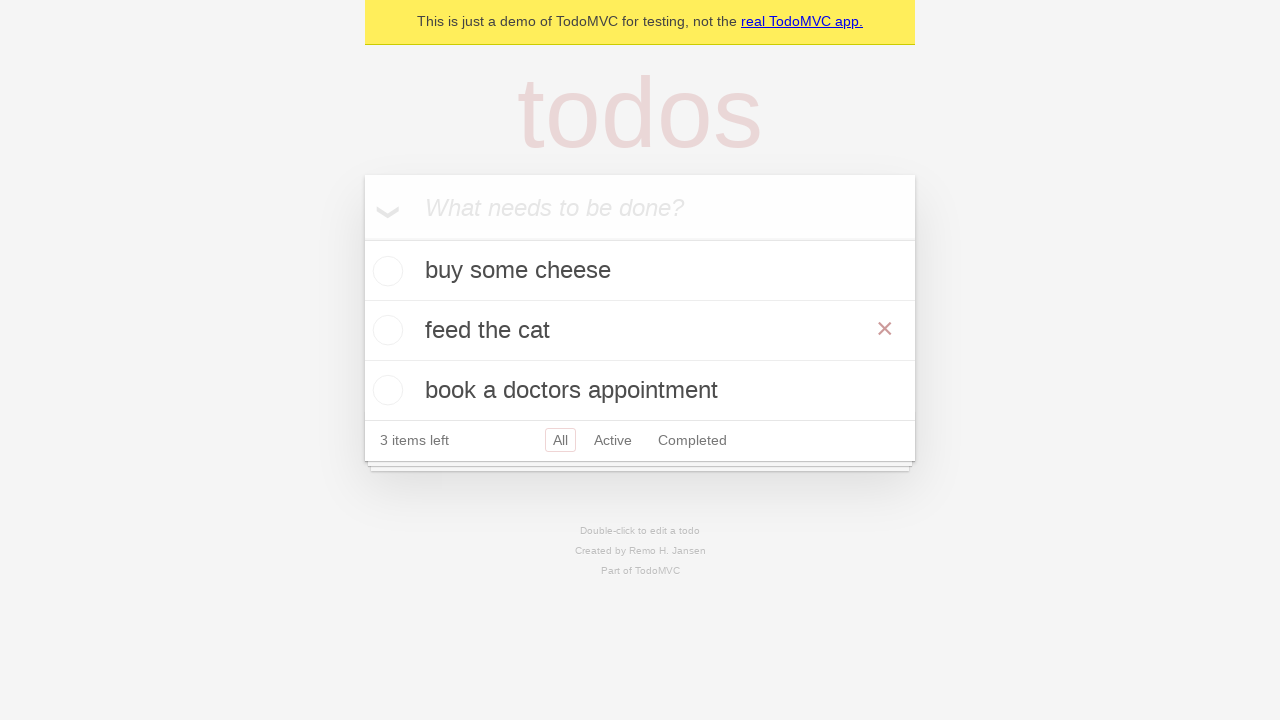

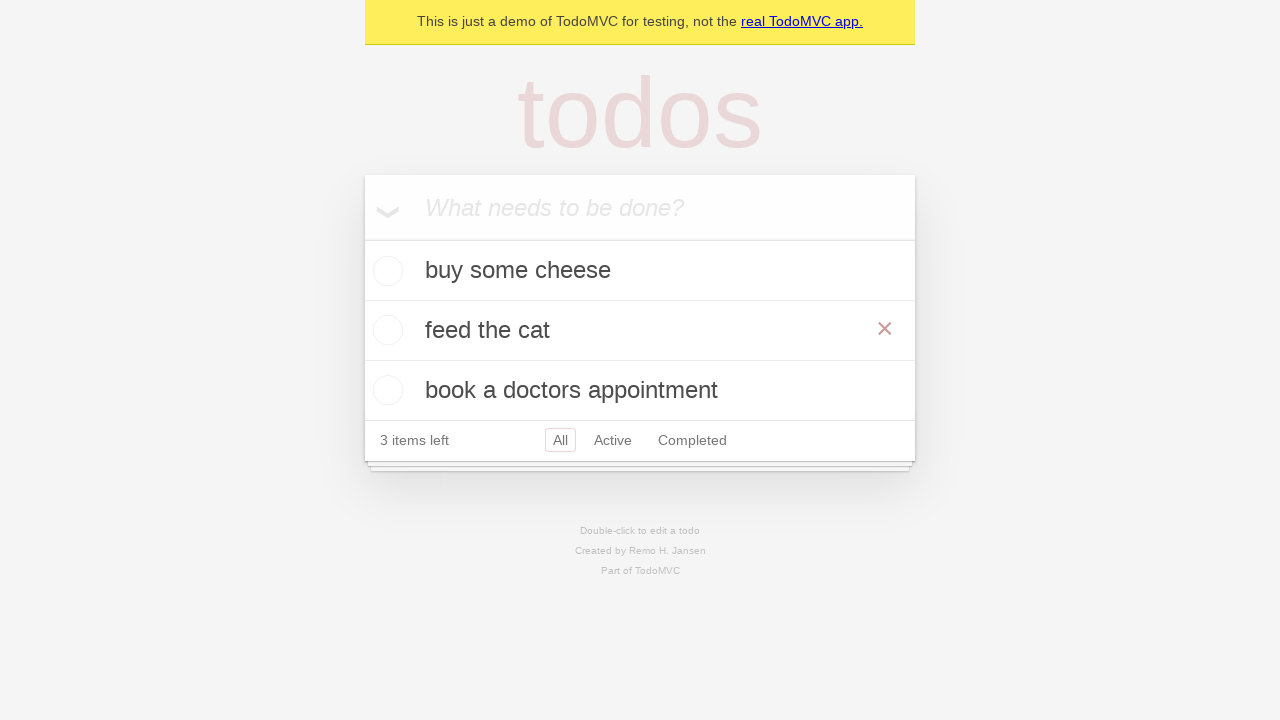